Tests successful registration form submission with all valid fields filled

Starting URL: http://automationbykrishna.com

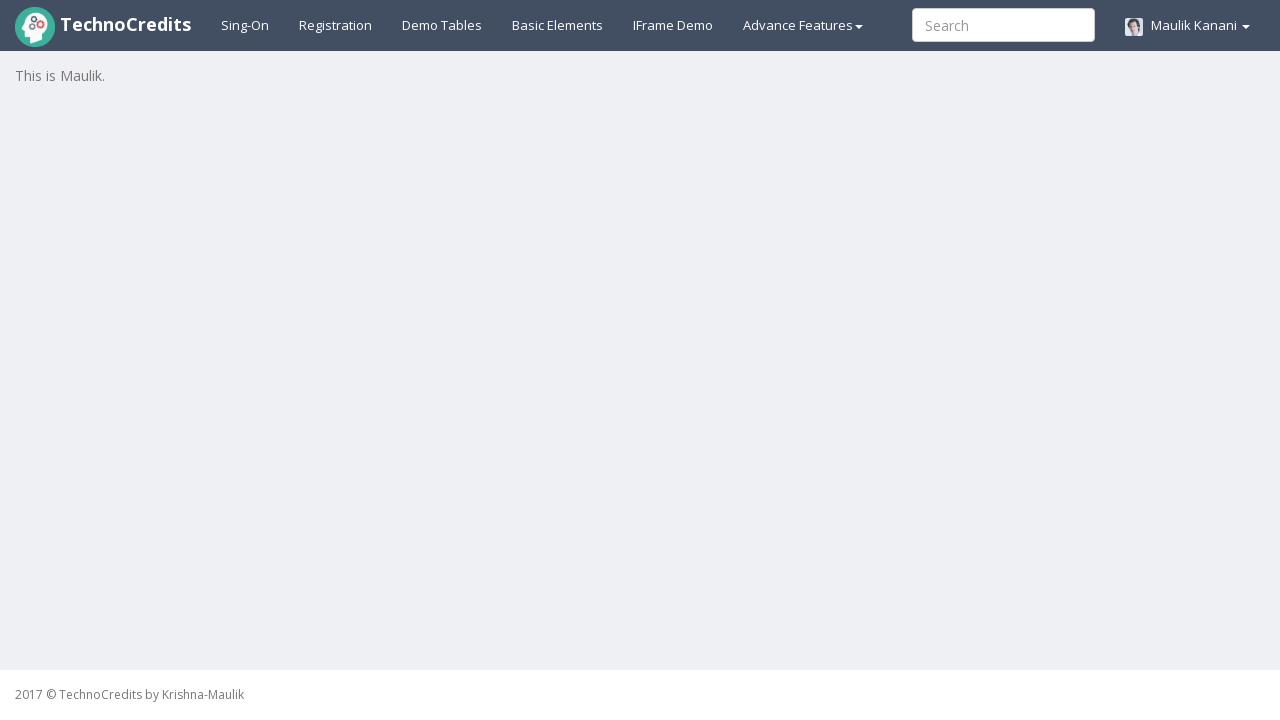

Clicked on registration link at (336, 25) on xpath=//a[@id='registration2']
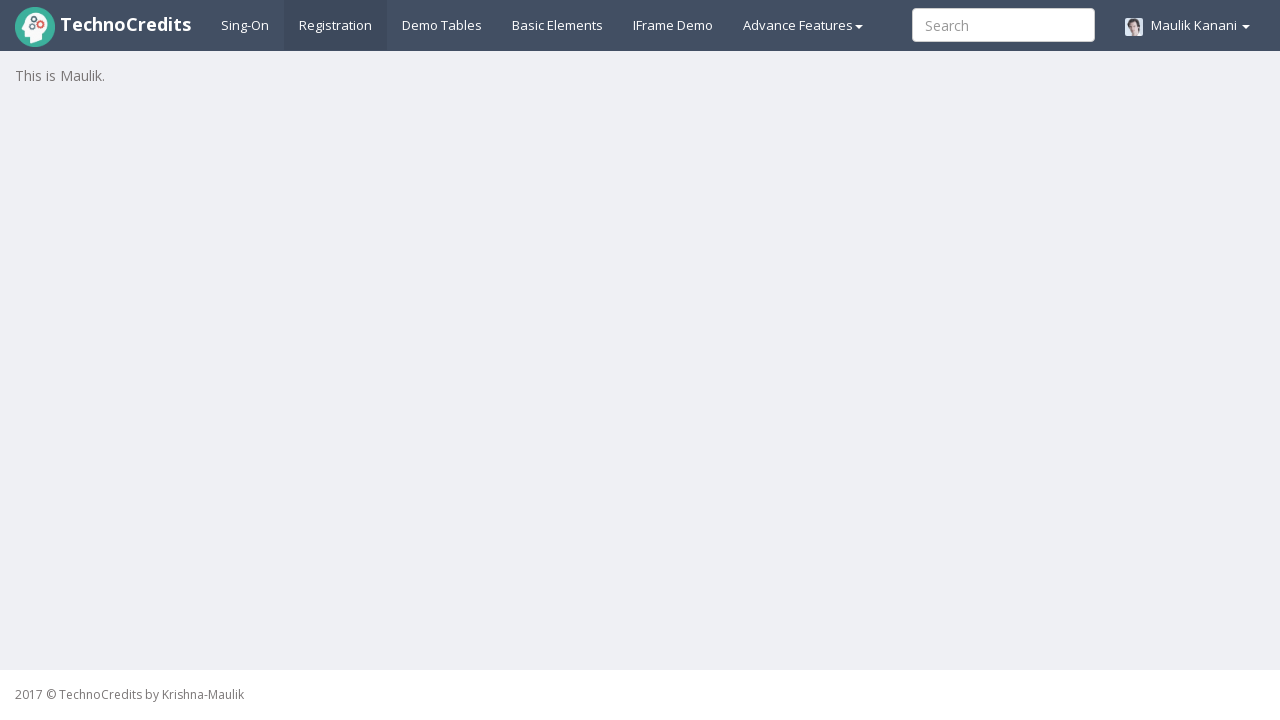

Registration form loaded successfully
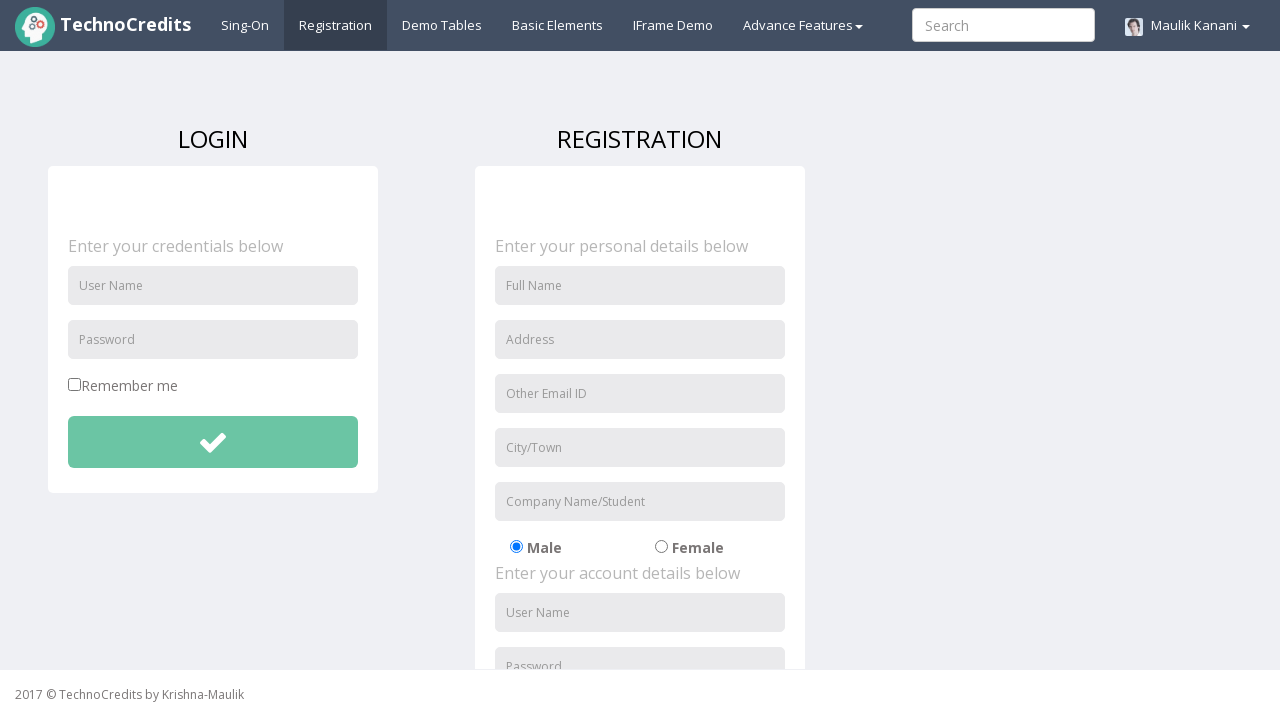

Filled full name field with 'John Smith' on //input[@id='fullName']
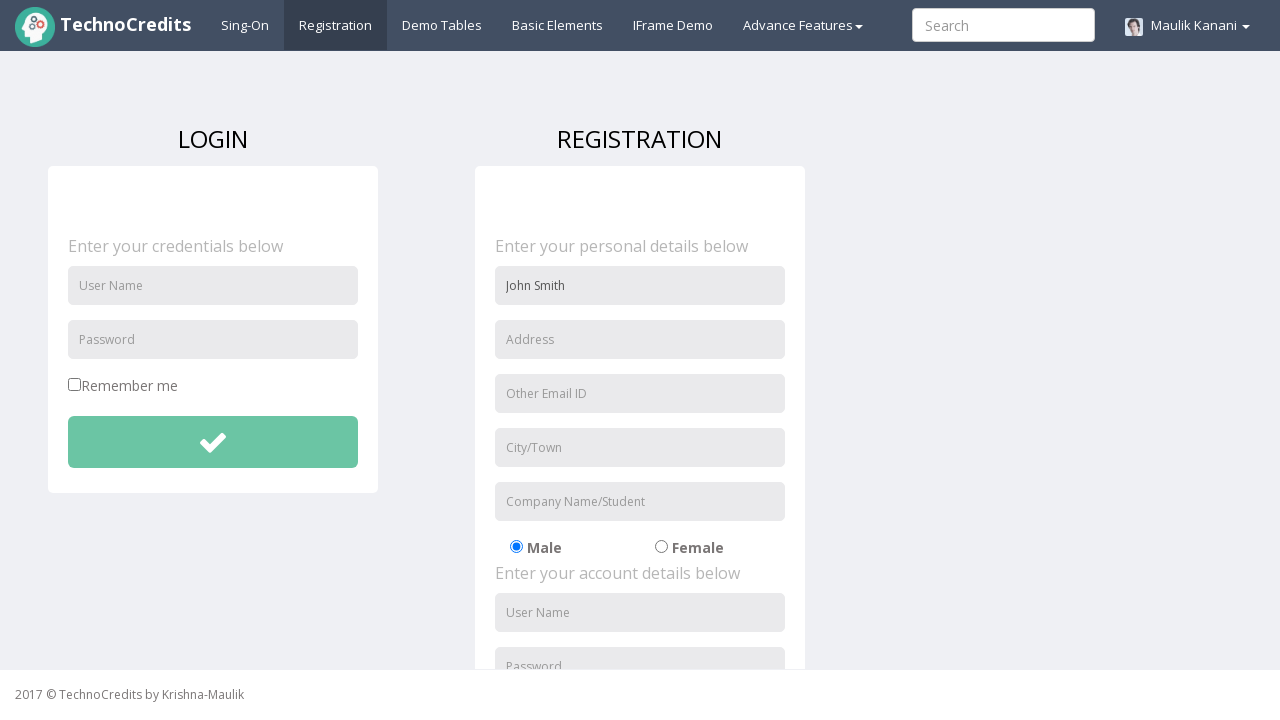

Filled address field with '123 Main St, Boston-02101' on //input[@placeholder='Address']
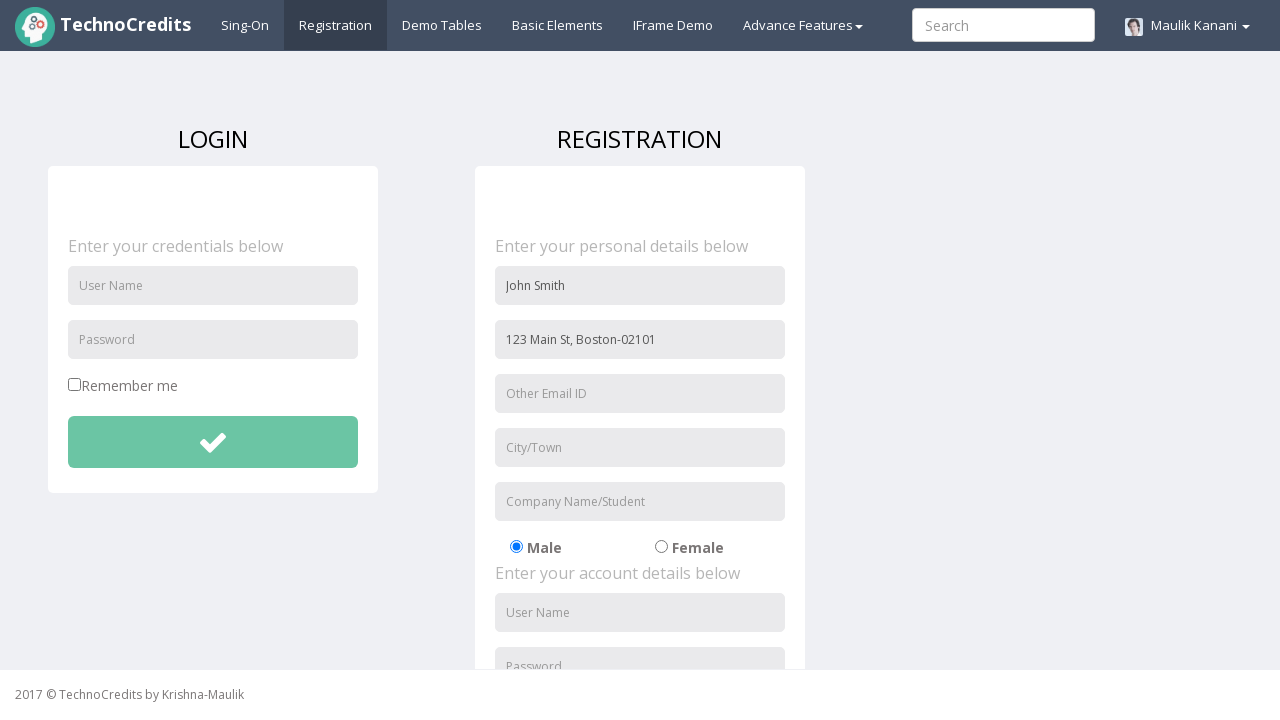

Filled email field with 'john.smith@example.com' on //input[@name='useremail']
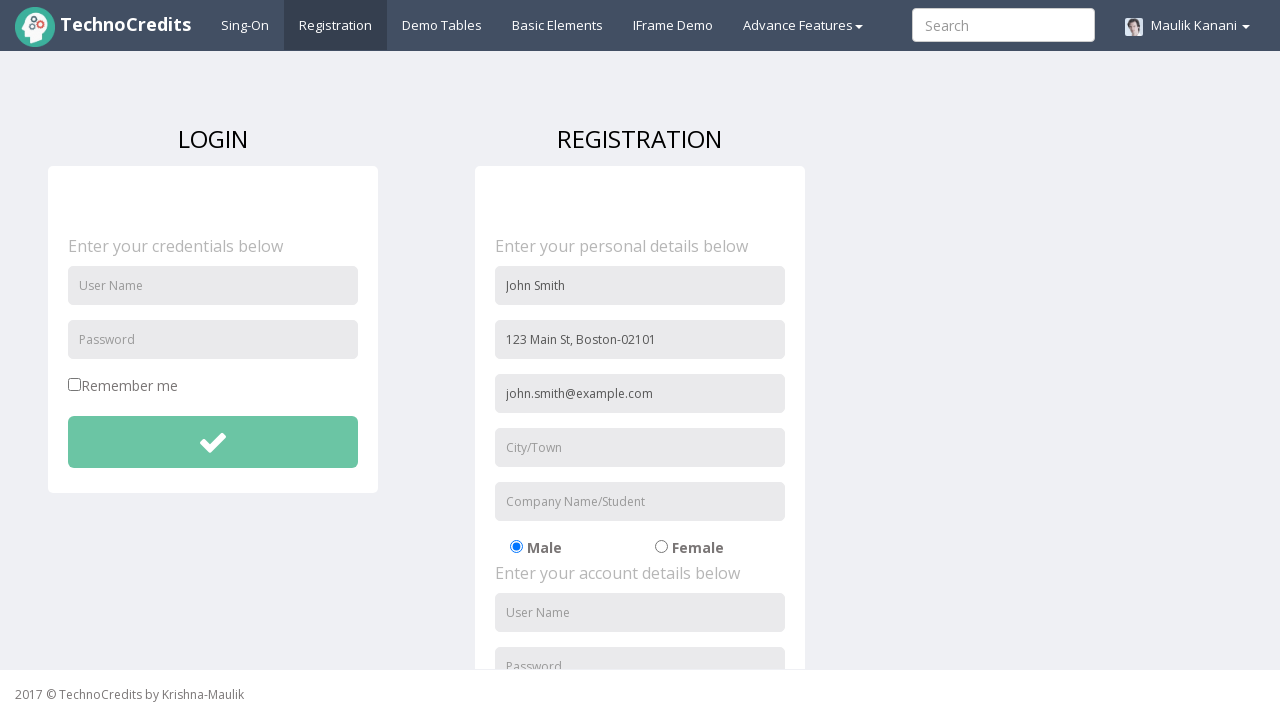

Filled city field with 'Boston' on //input[@id='usercity']
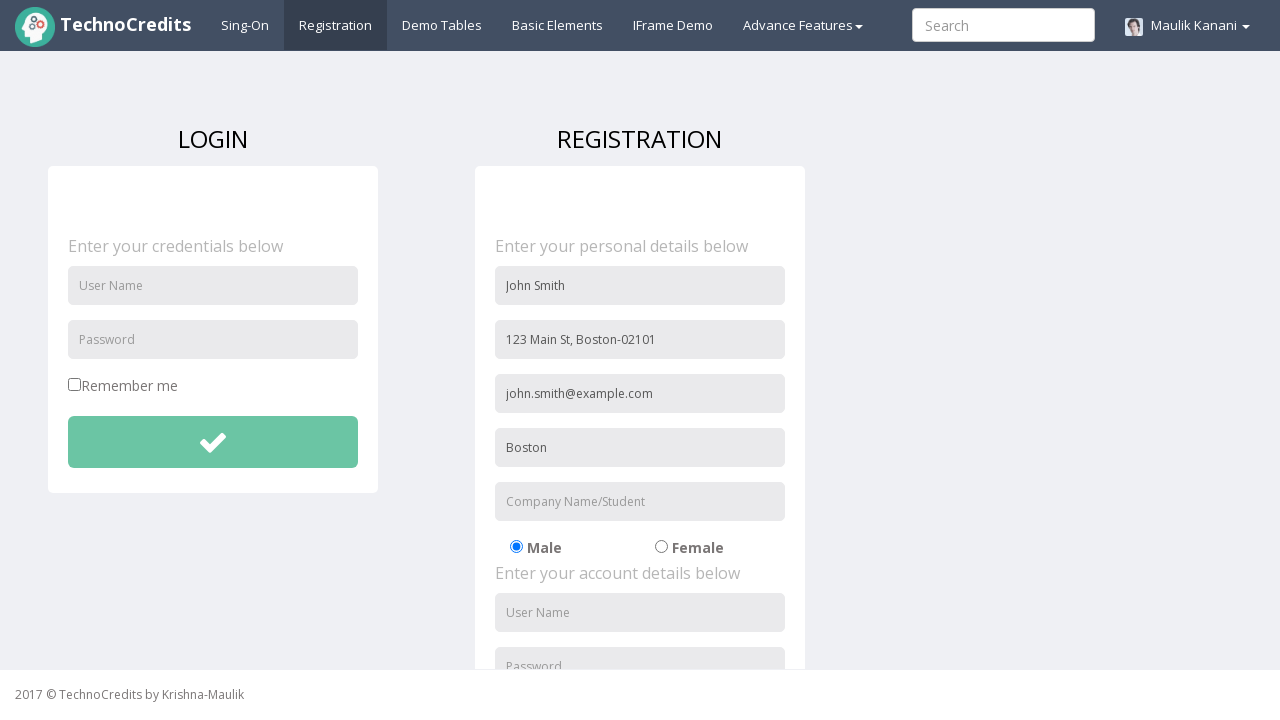

Filled organization field with 'TechCorp' on //input[@name='organization']
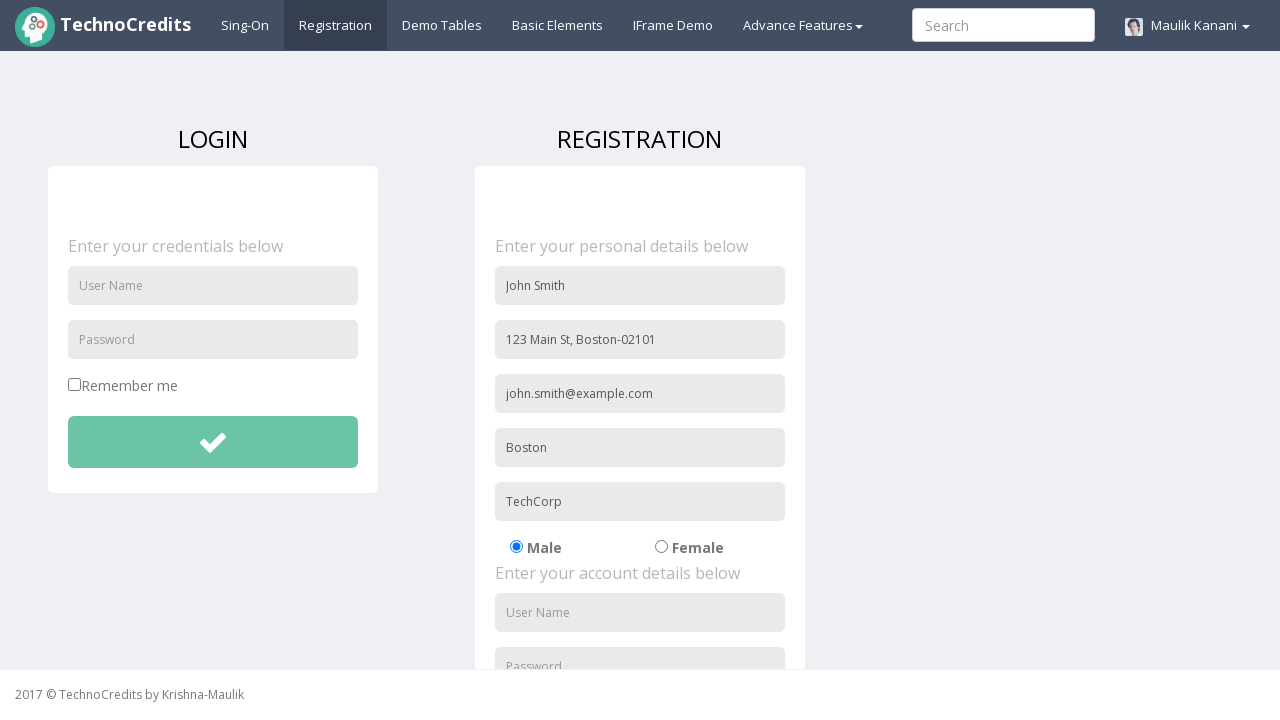

Filled username field with 'johnsmith89' on //input[@id='usernameReg']
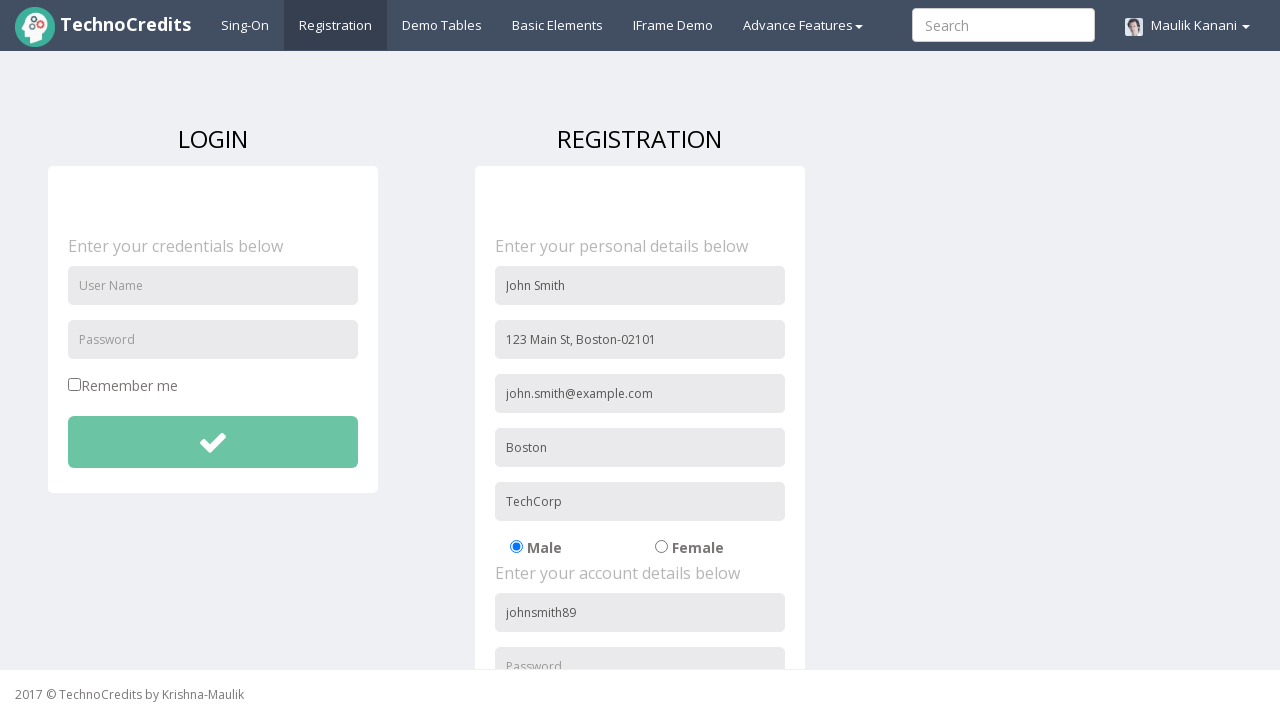

Filled password field with 'SecurePass123' on //input[@id='passwordReg']
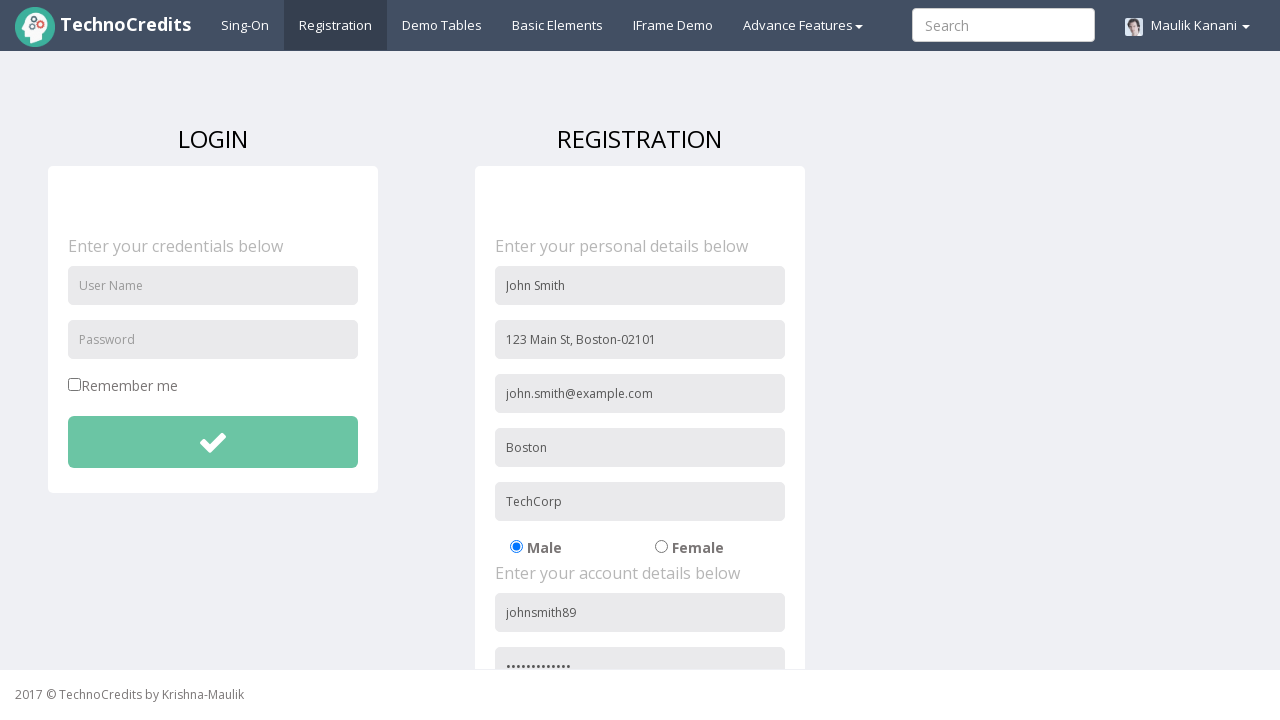

Filled confirm password field with 'SecurePass123' on //input[@id='repasswordReg']
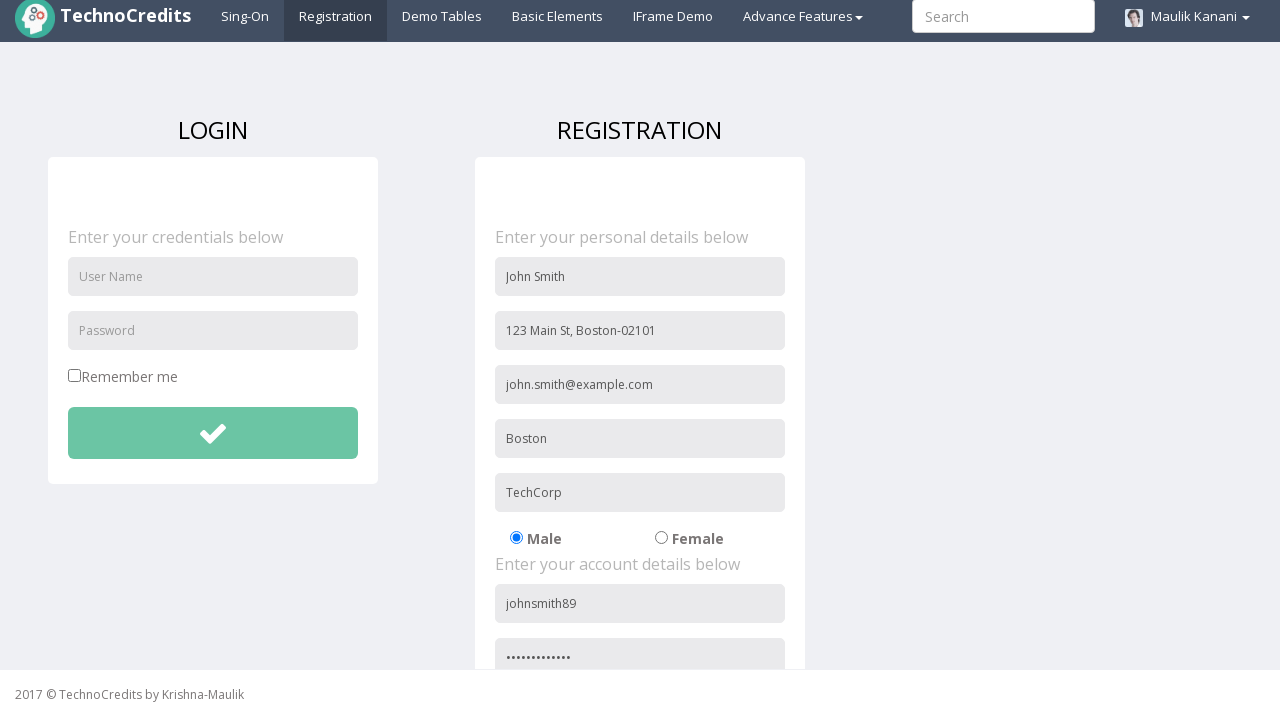

Scrolled to agreement checkbox
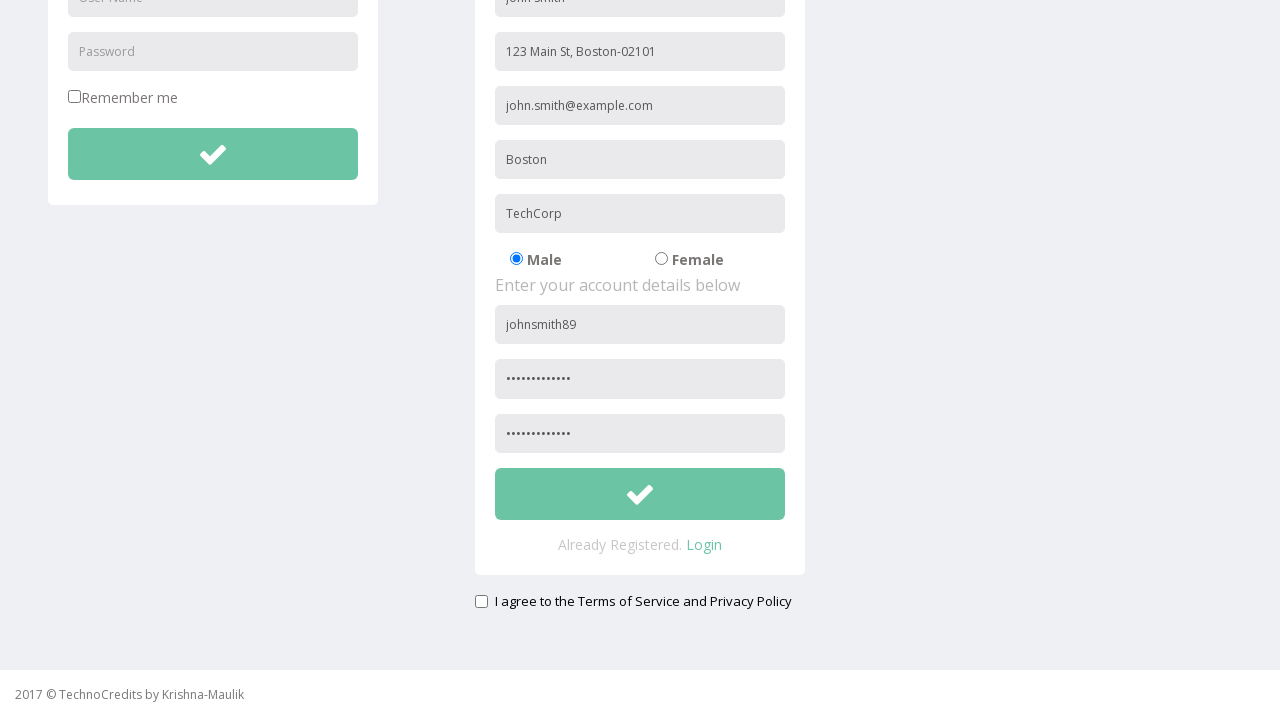

Clicked on terms and conditions agreement checkbox at (481, 601) on xpath=//input[@id='signupAgreement']
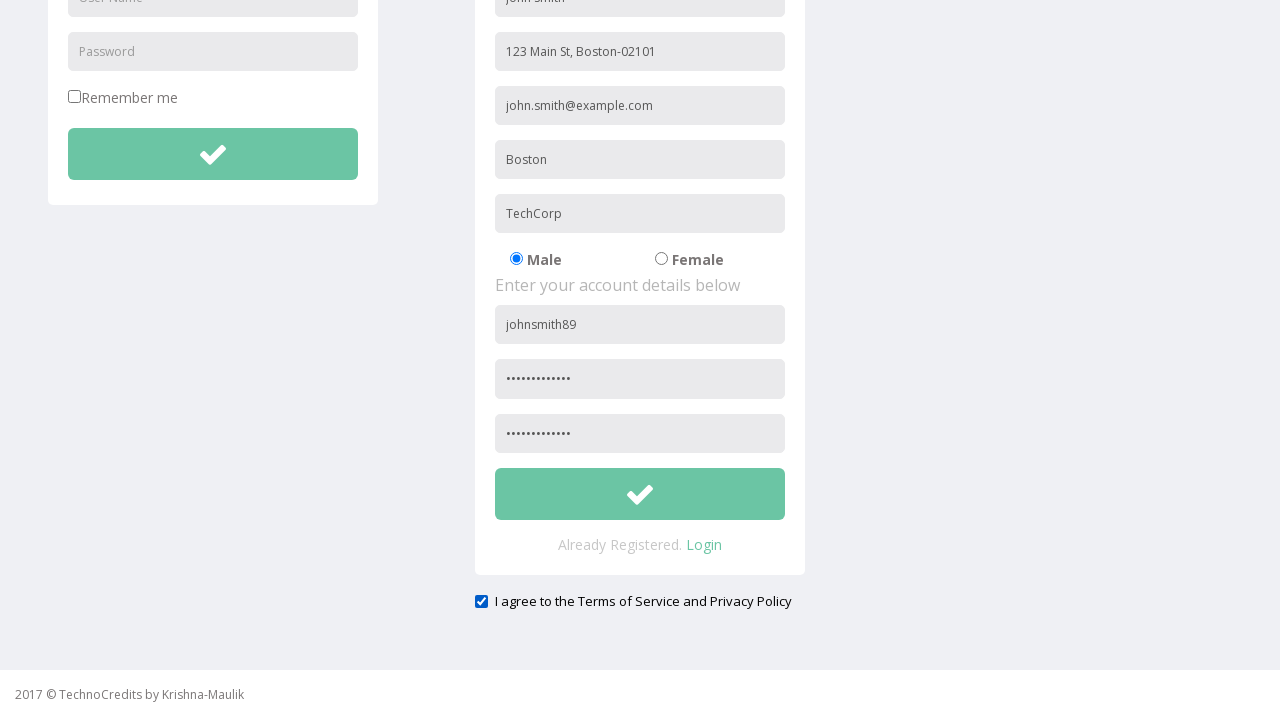

Clicked submit button to register at (640, 494) on xpath=//button[@id='btnsubmitsignUp']
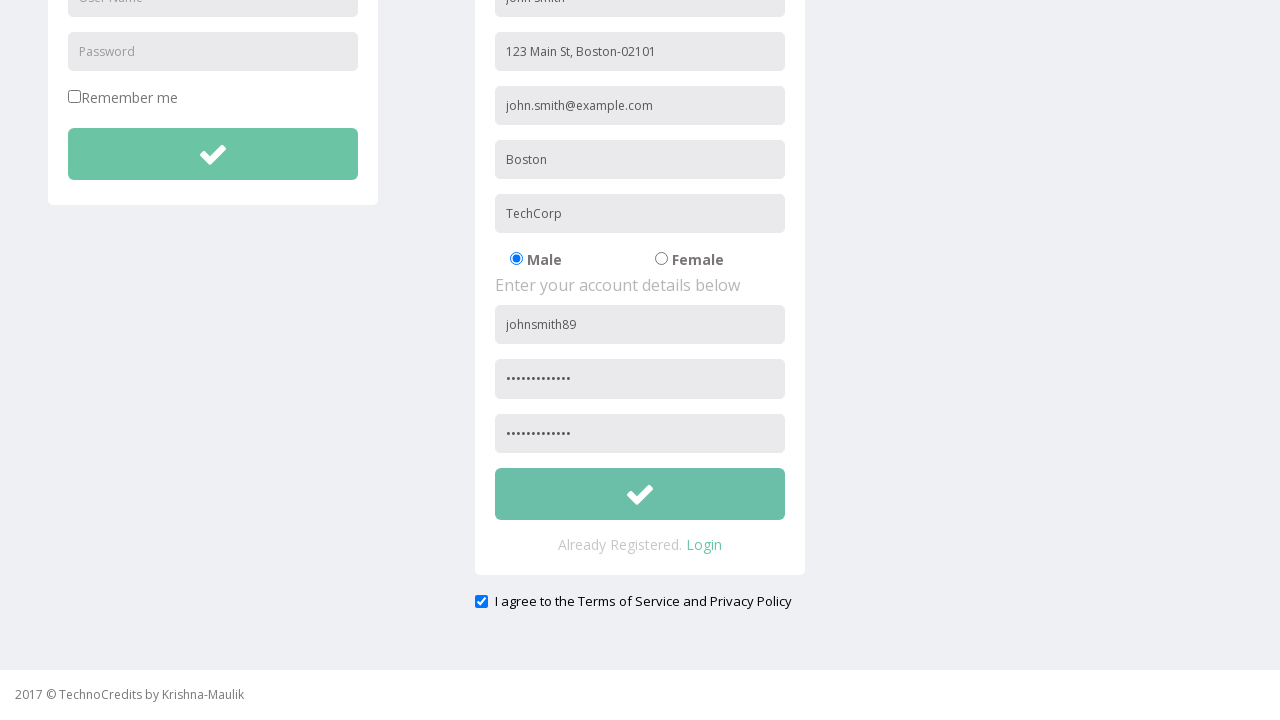

Accepted success alert dialog
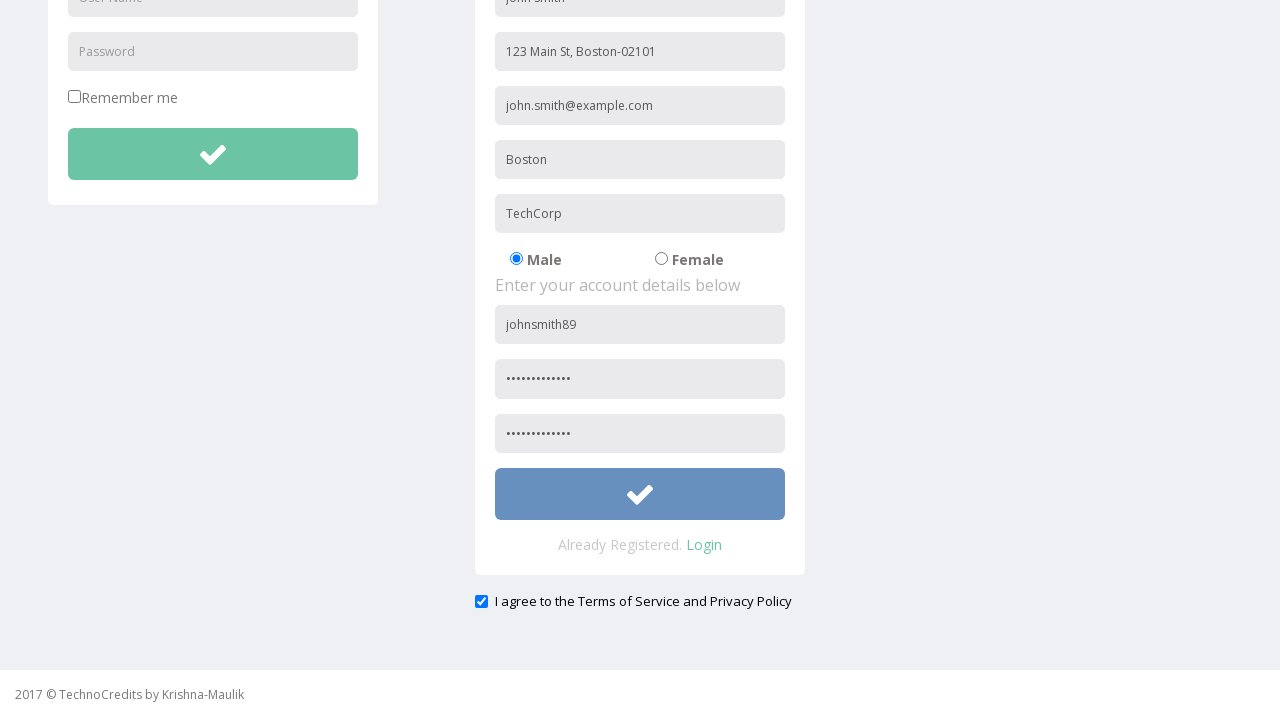

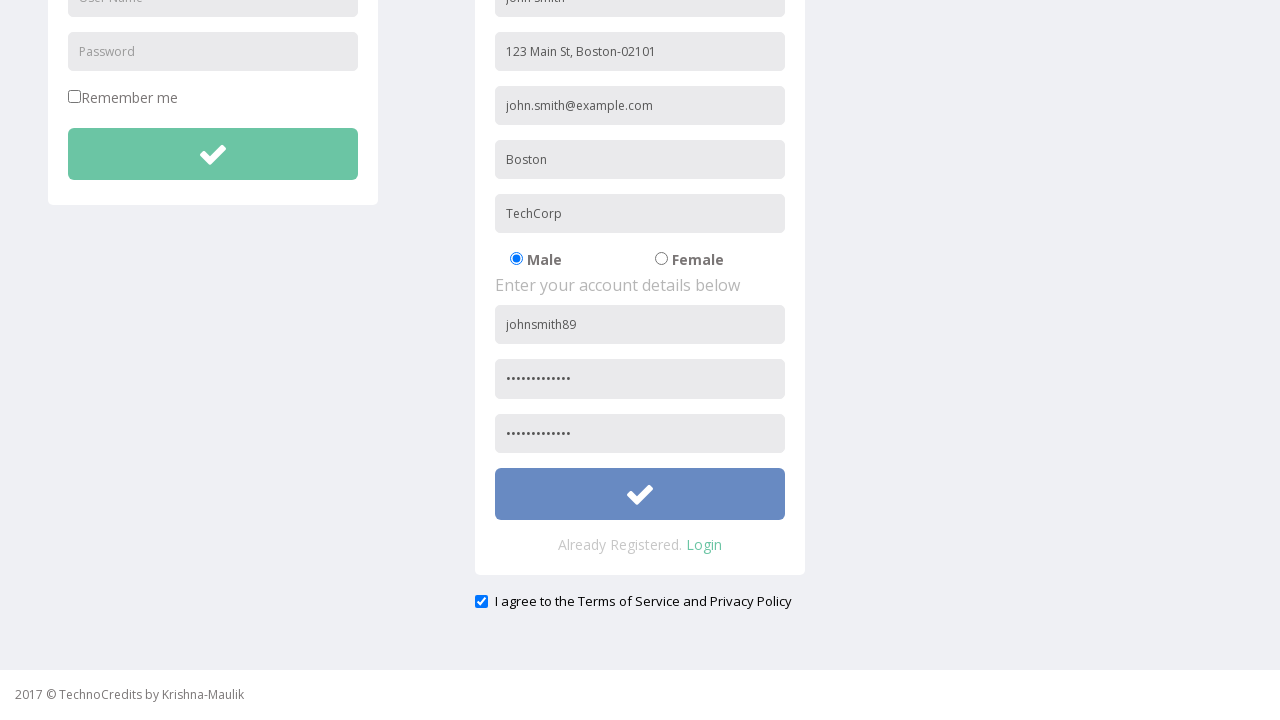